Tests a reservation application by filling in a guest name field and clicking the next button to proceed to the next step of the reservation process.

Starting URL: http://example.selenium.jp/reserveApp

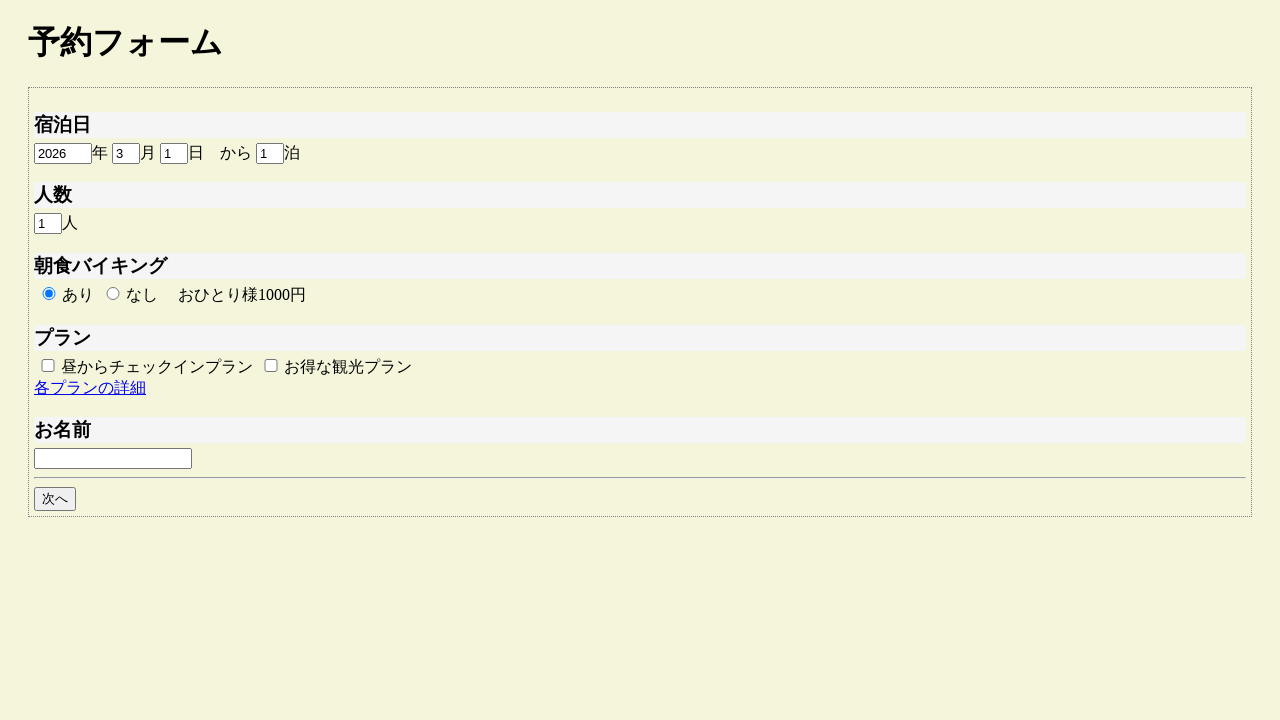

Filled guest name field with 'サンプルユーザ' on #guestname
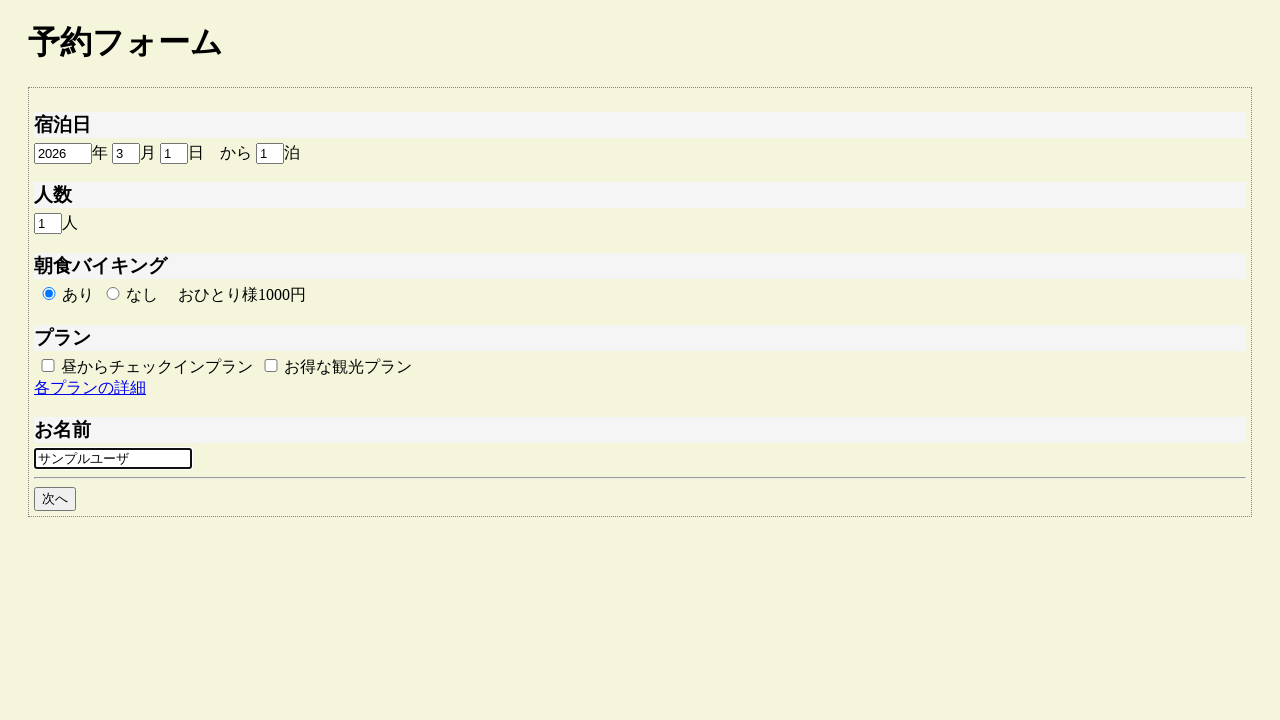

Clicked 'go to next' button to proceed to next step of reservation at (55, 499) on #goto_next
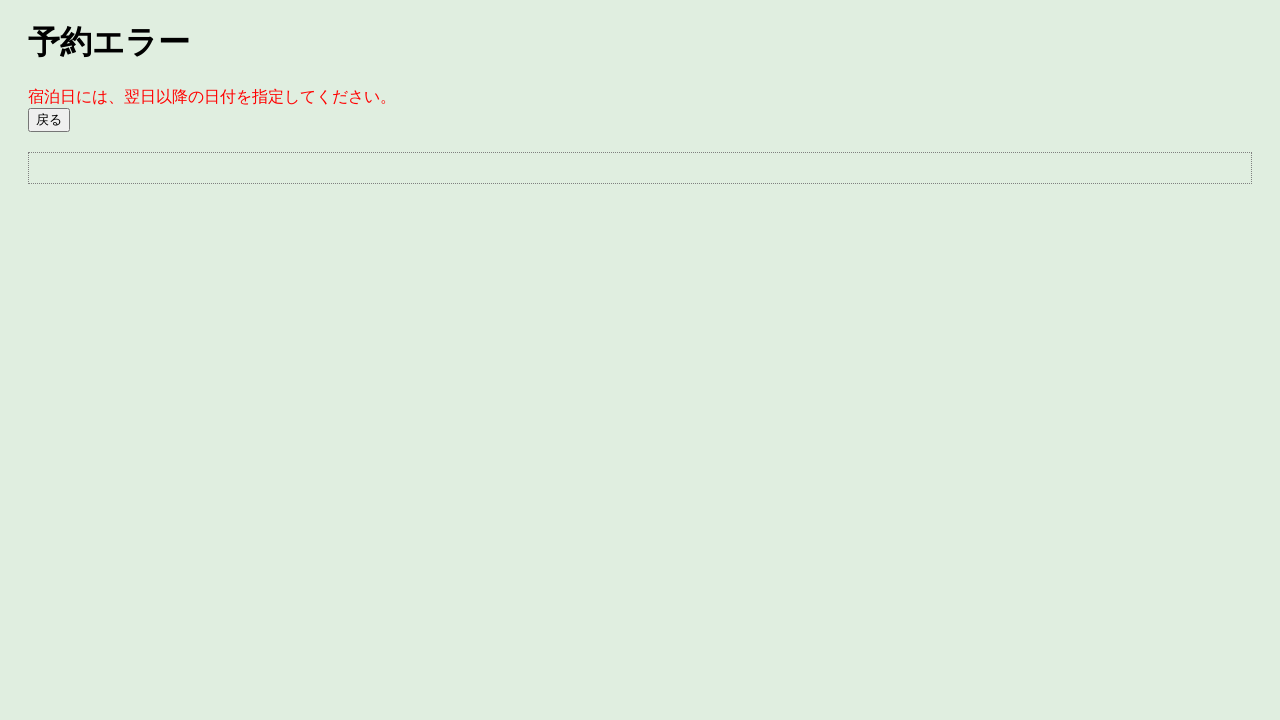

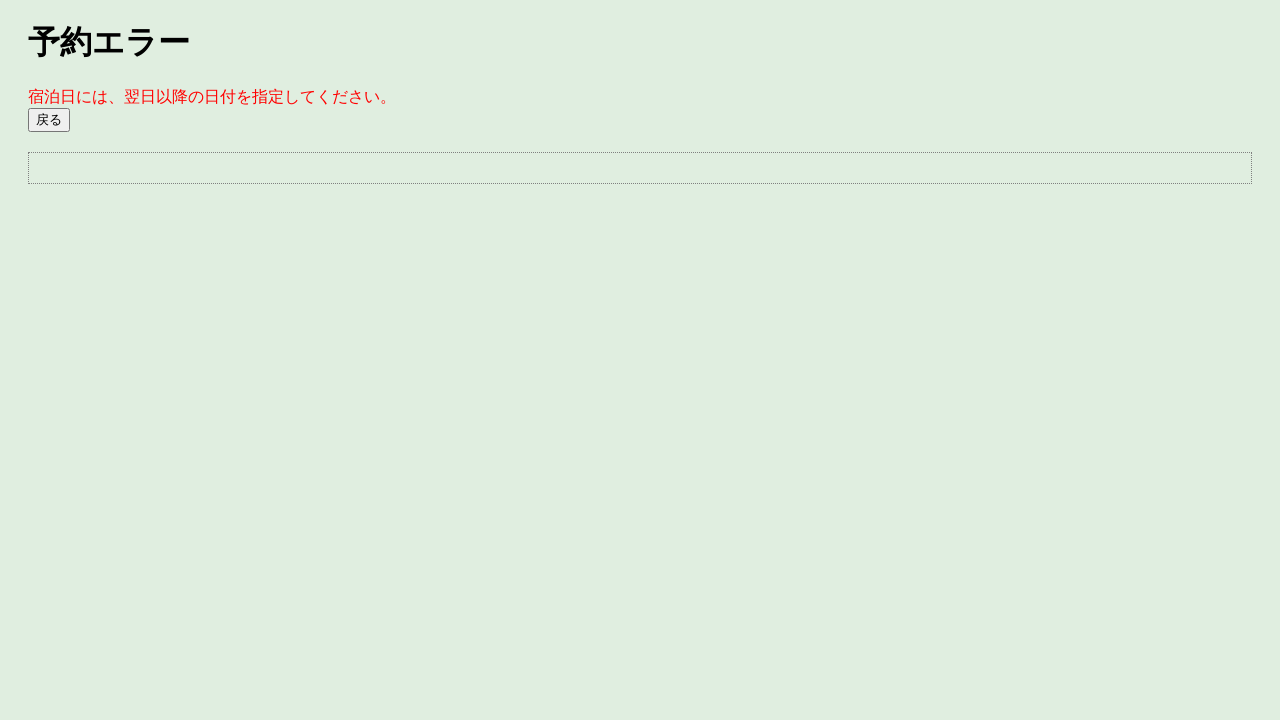